Fills out a text form with name, email, and address fields, then submits the form

Starting URL: https://demoqa.com/text-box

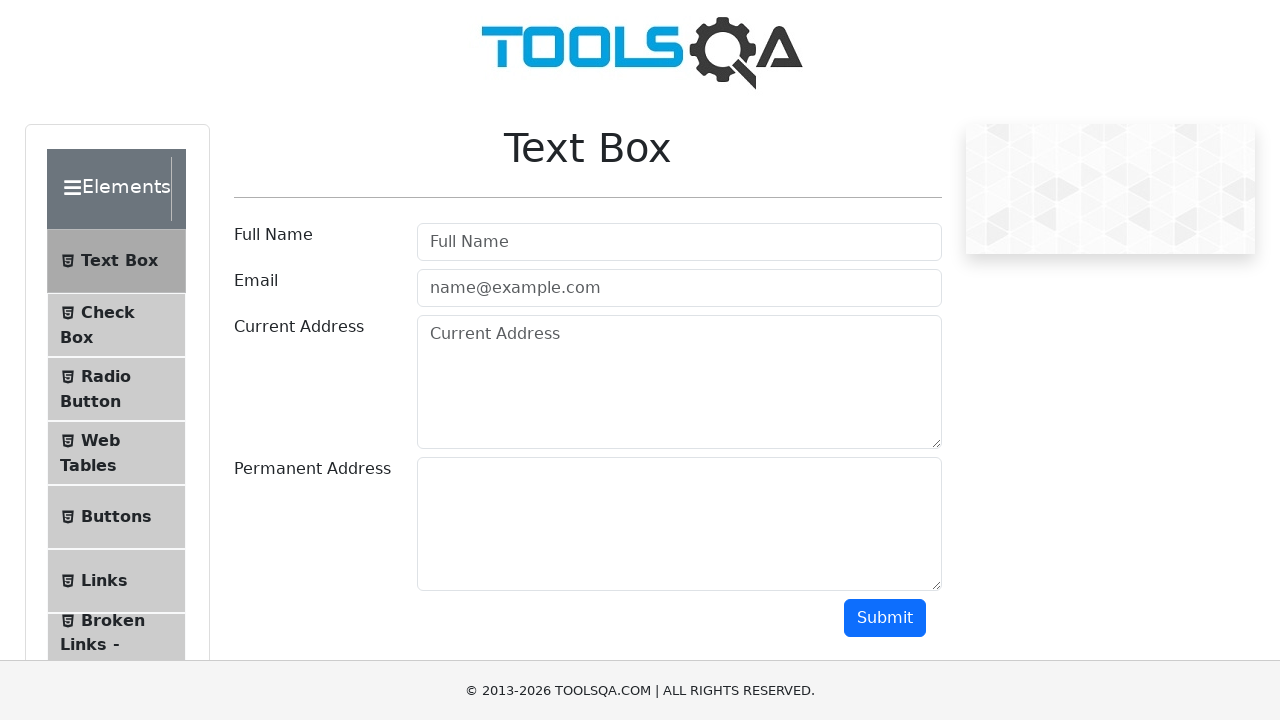

Filled username field with 'codewise academy' on #userName
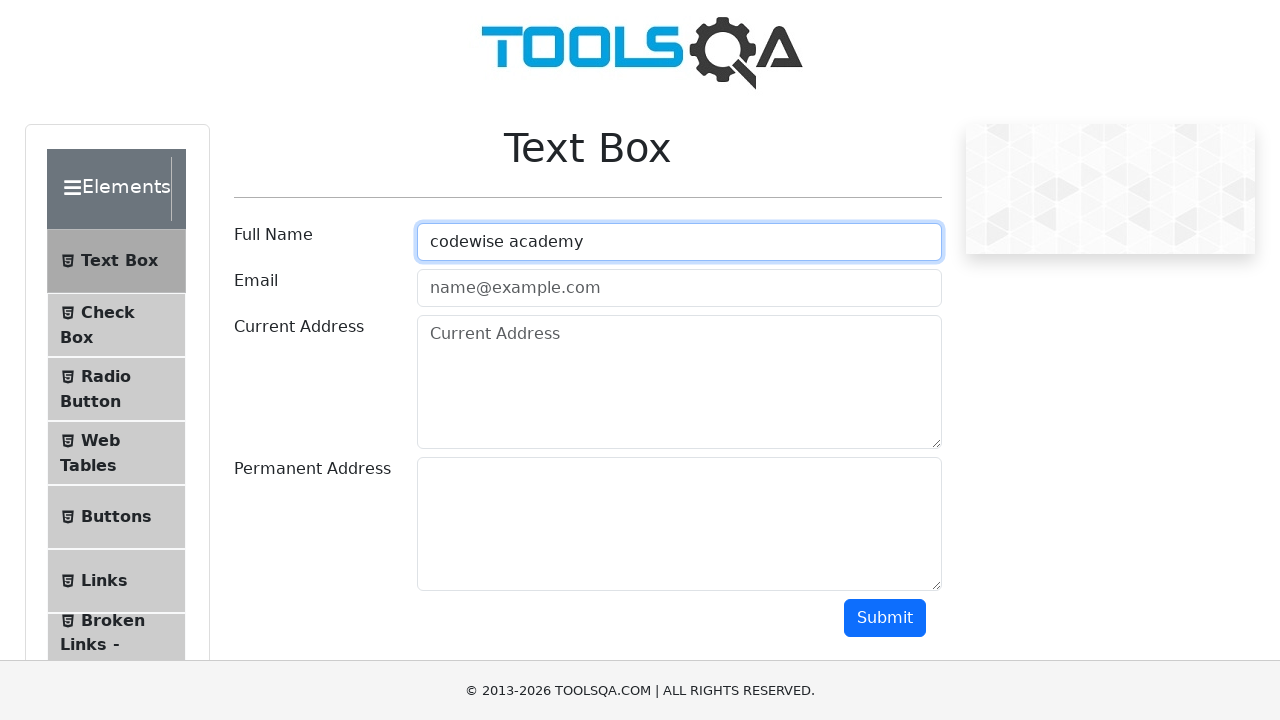

Filled email field with 'codewise@gmail.com' on #userEmail
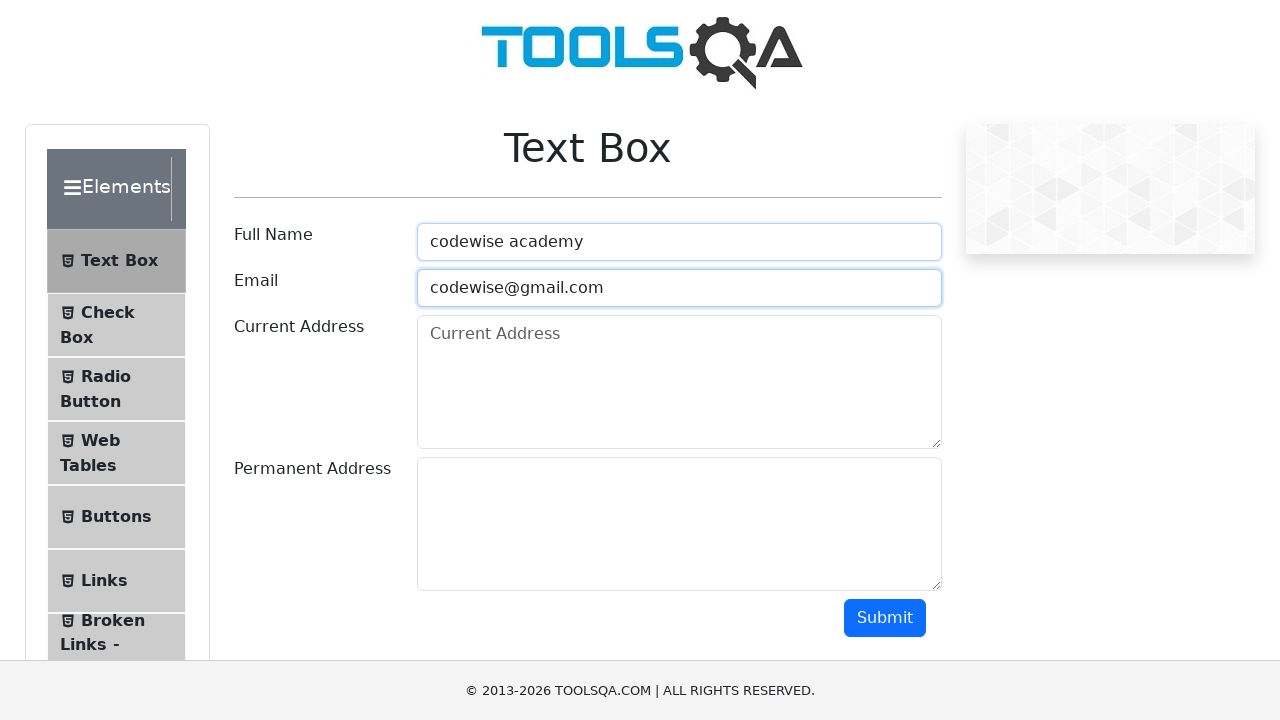

Filled current address field with '2250 E Devon' on #currentAddress
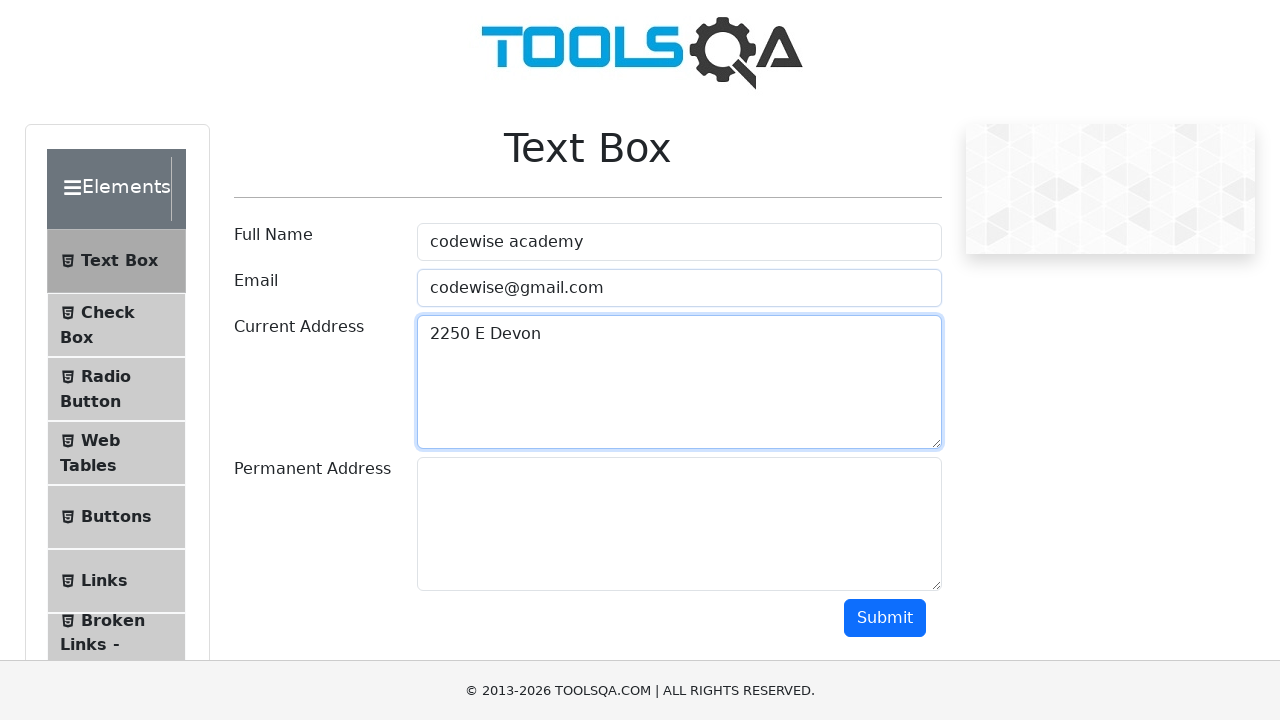

Filled permanent address field with 'permanent address' on #permanentAddress
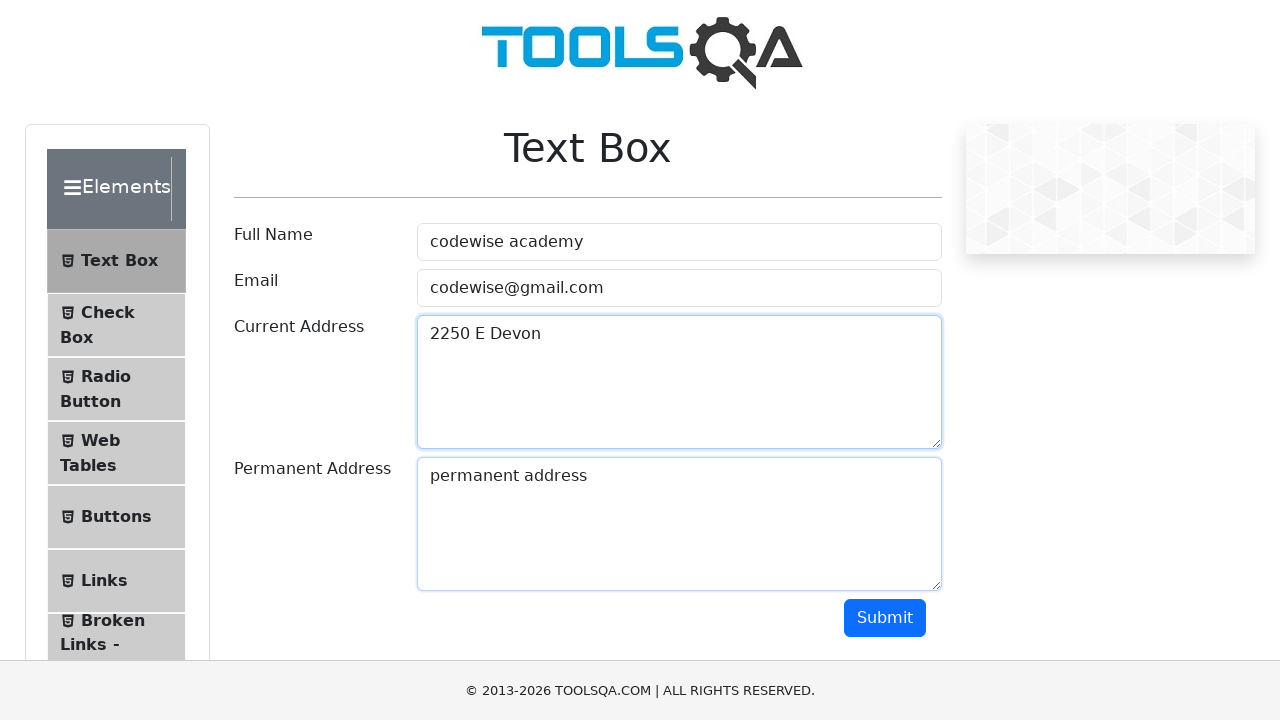

Clicked submit button to submit the form at (885, 618) on #submit
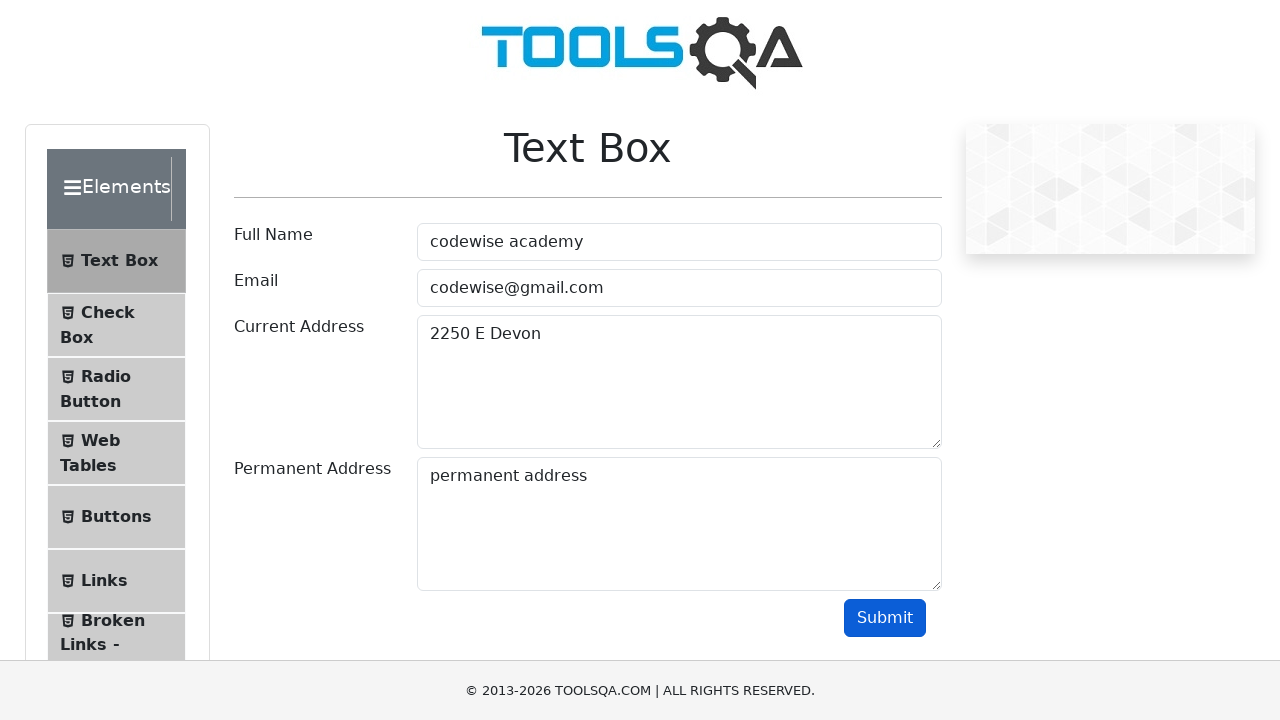

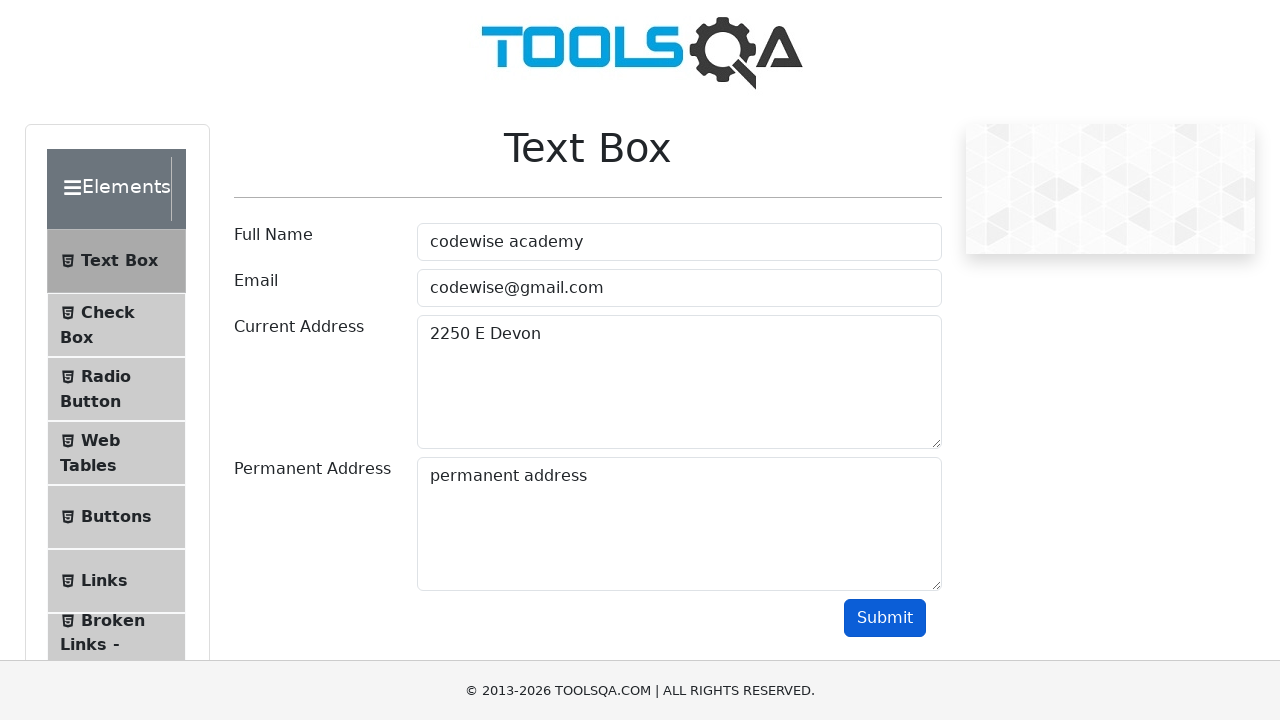